Tests entering number with space (20 000) as first number in multiply operation, expecting validation error

Starting URL: https://testsheepnz.github.io/BasicCalculator

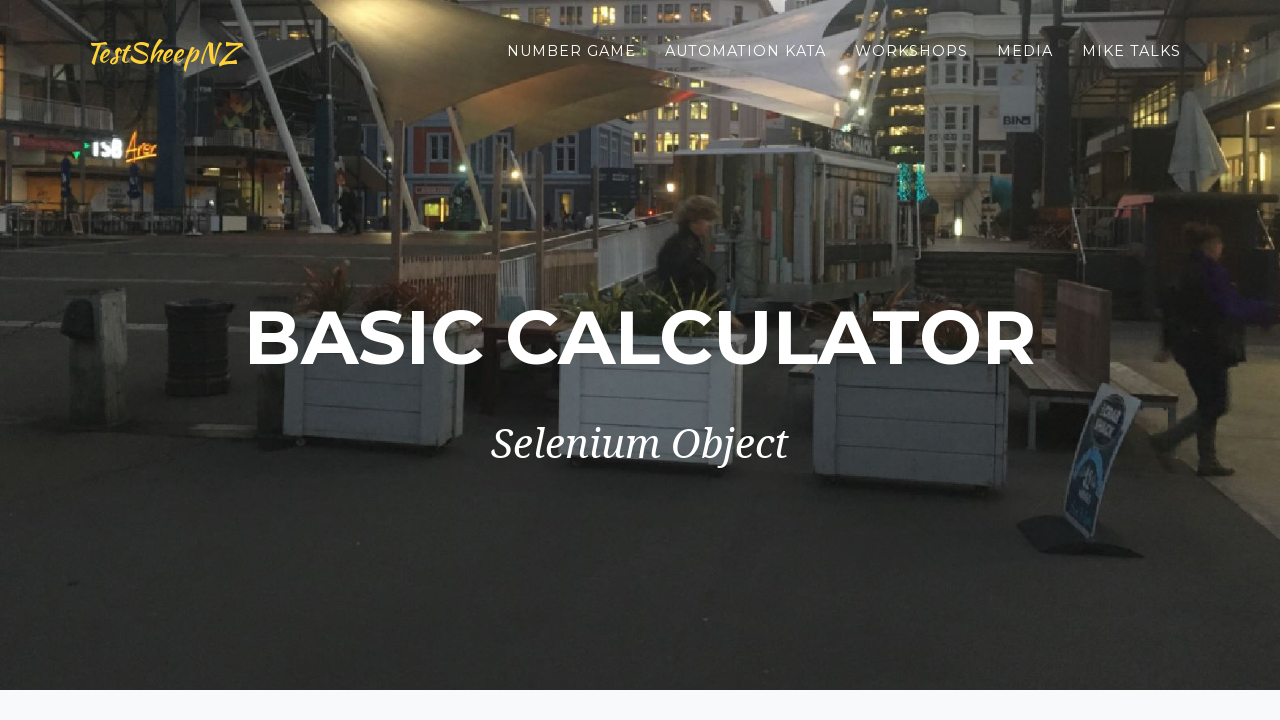

Selected Prototype calculator build version on #selectBuild
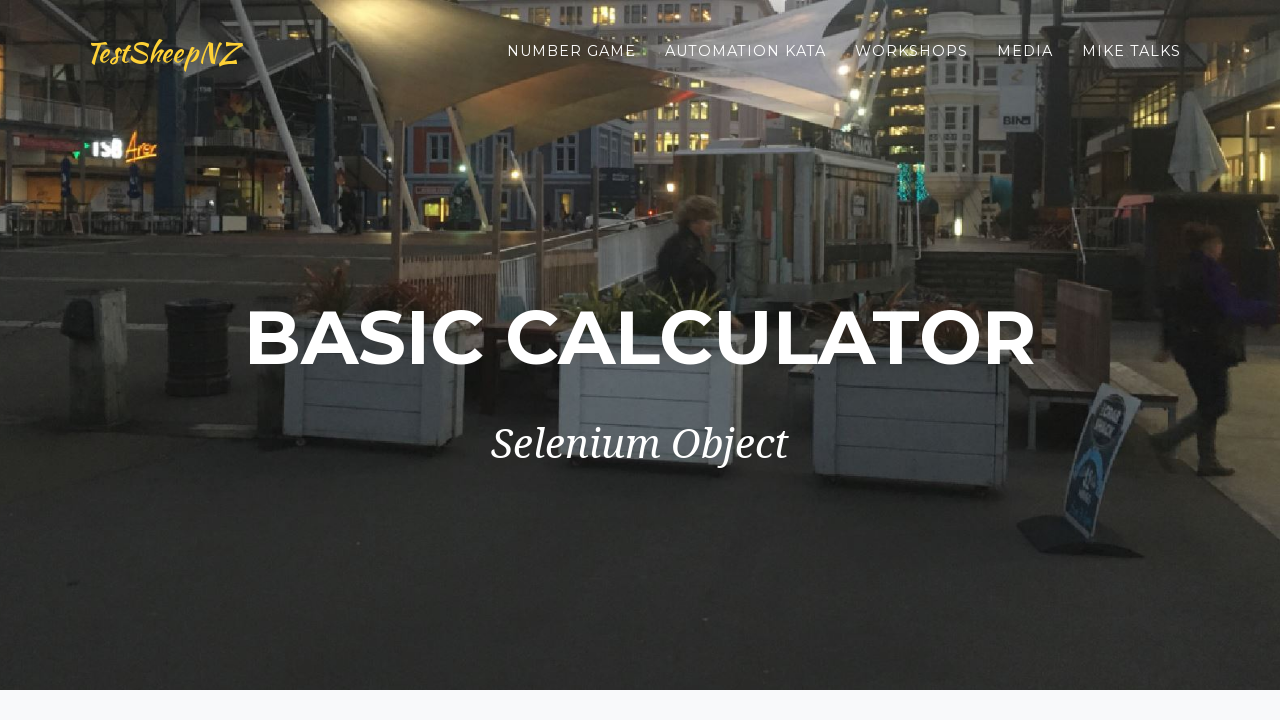

Entered '20 000' (number with space) as first number on #number1Field
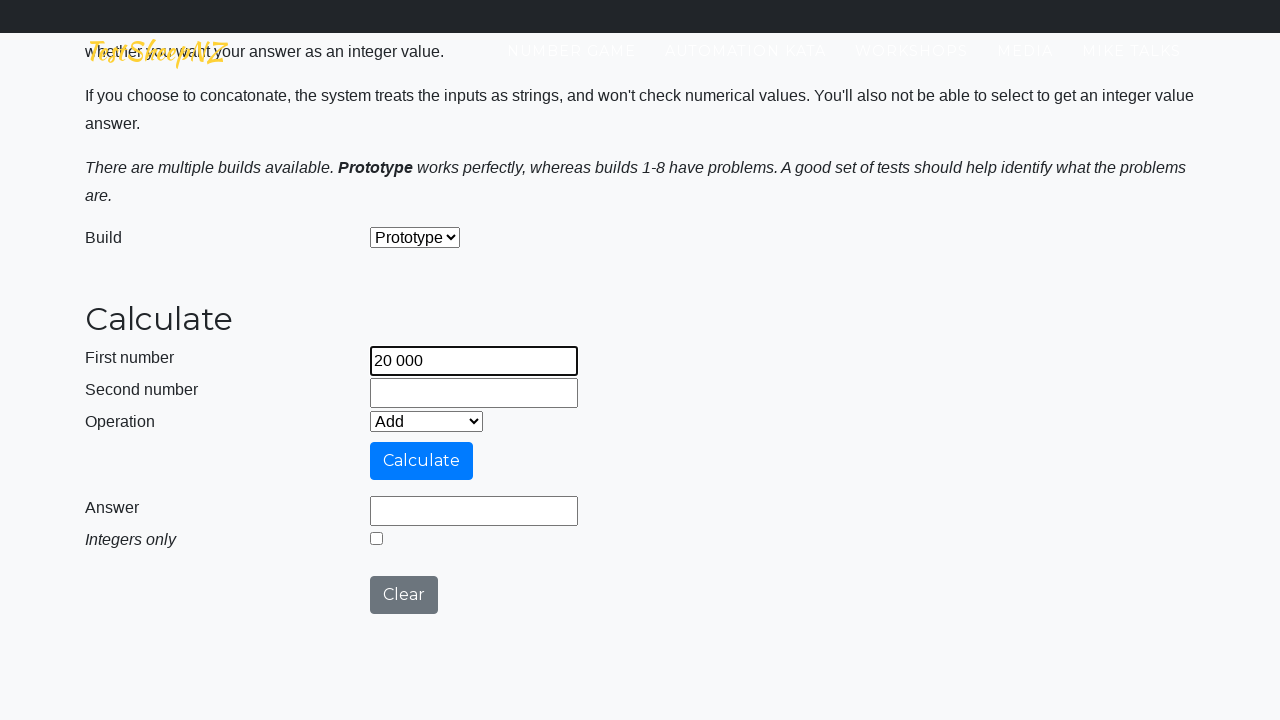

Entered '7' as second number on #number2Field
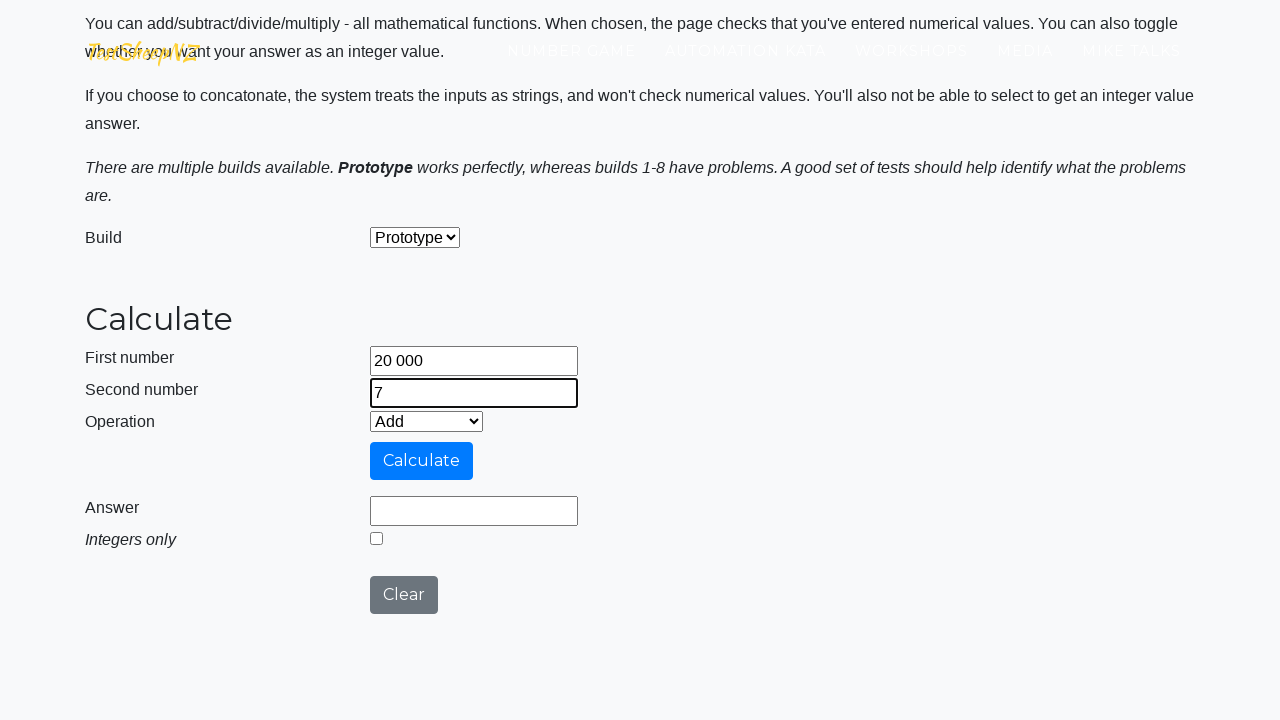

Selected Multiply operation on #selectOperationDropdown
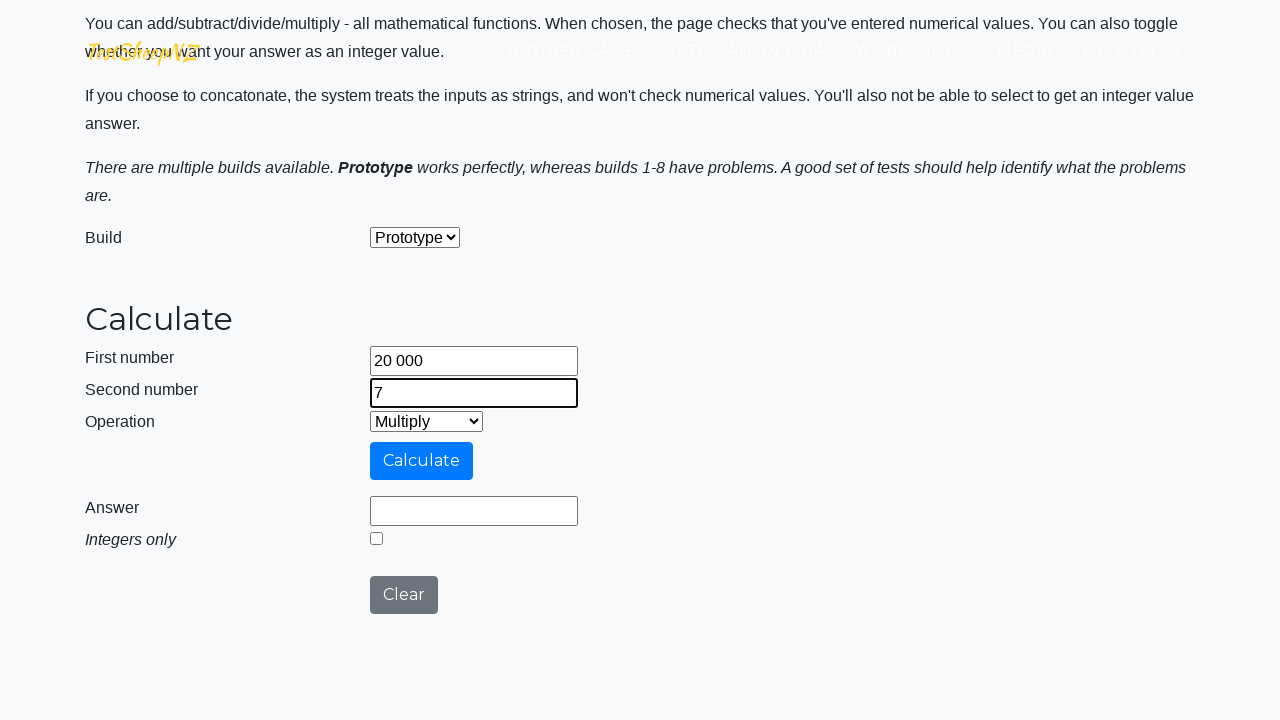

Clicked calculate button to perform multiplication at (422, 461) on #calculateButton
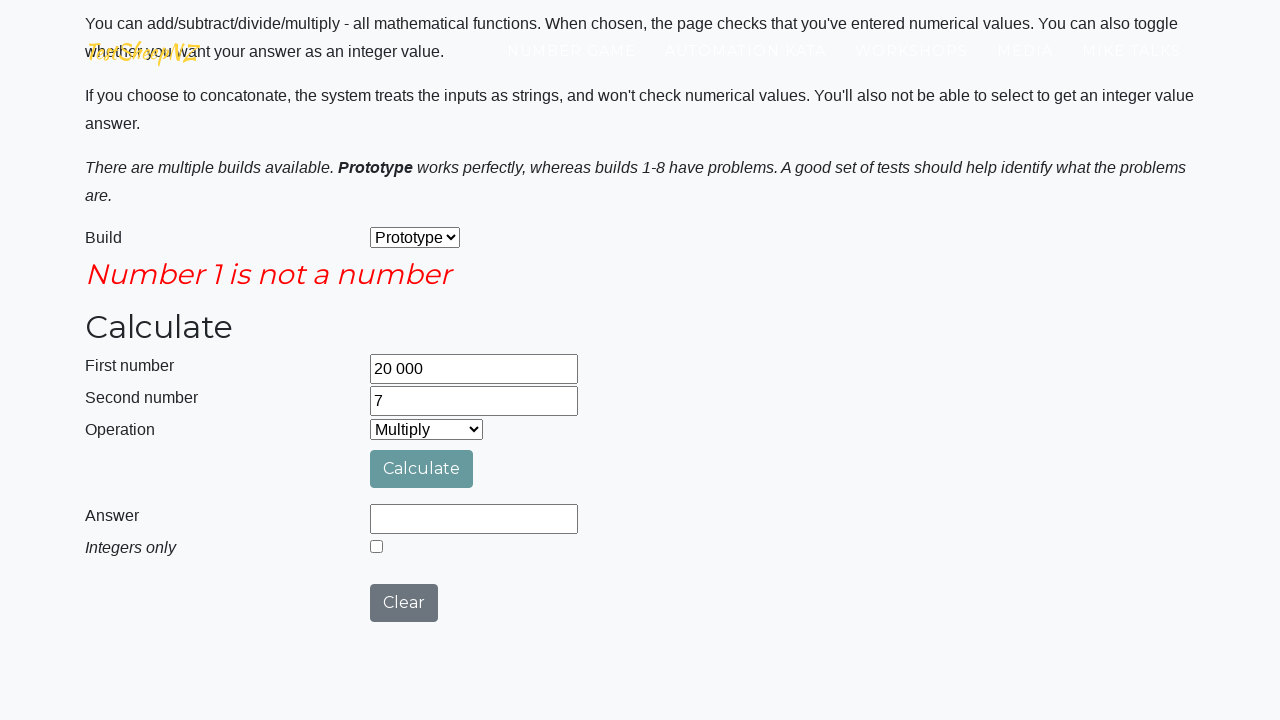

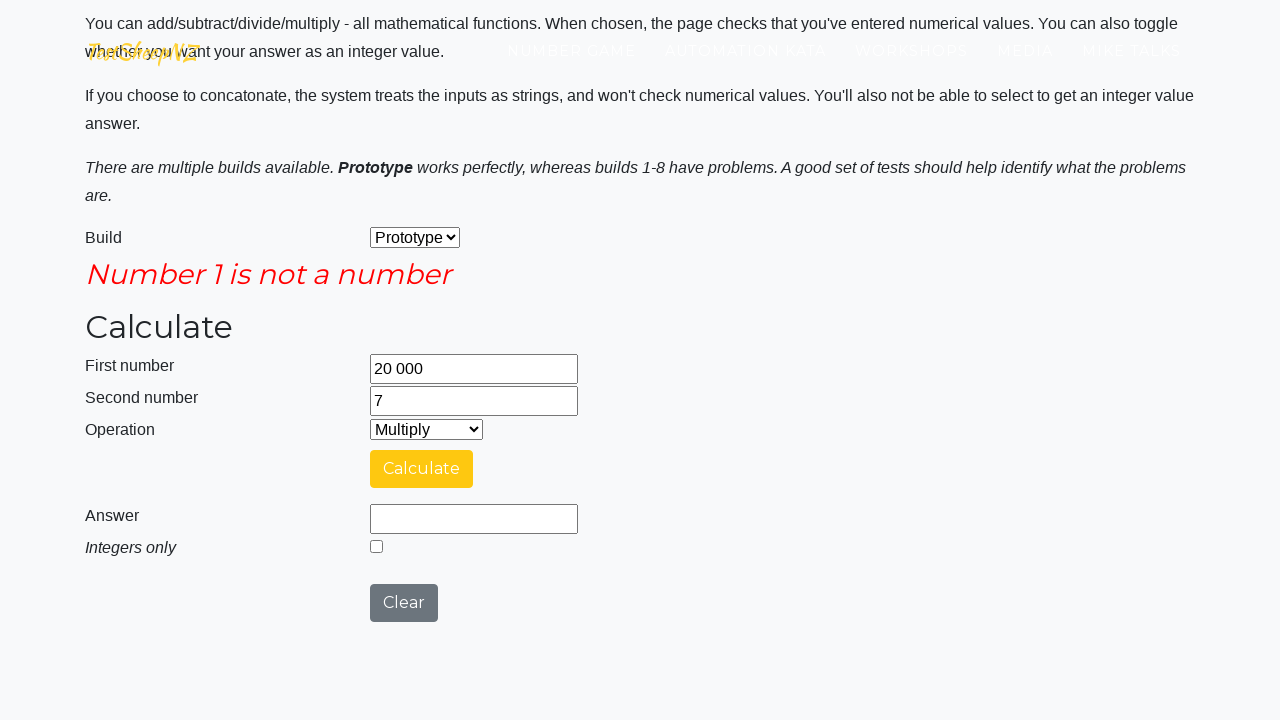